Tests dynamic element loading by clicking a button and verifying the paragraph text matches expected Polish text with diacritics

Starting URL: https://testeroprogramowania.github.io/selenium/wait2.html

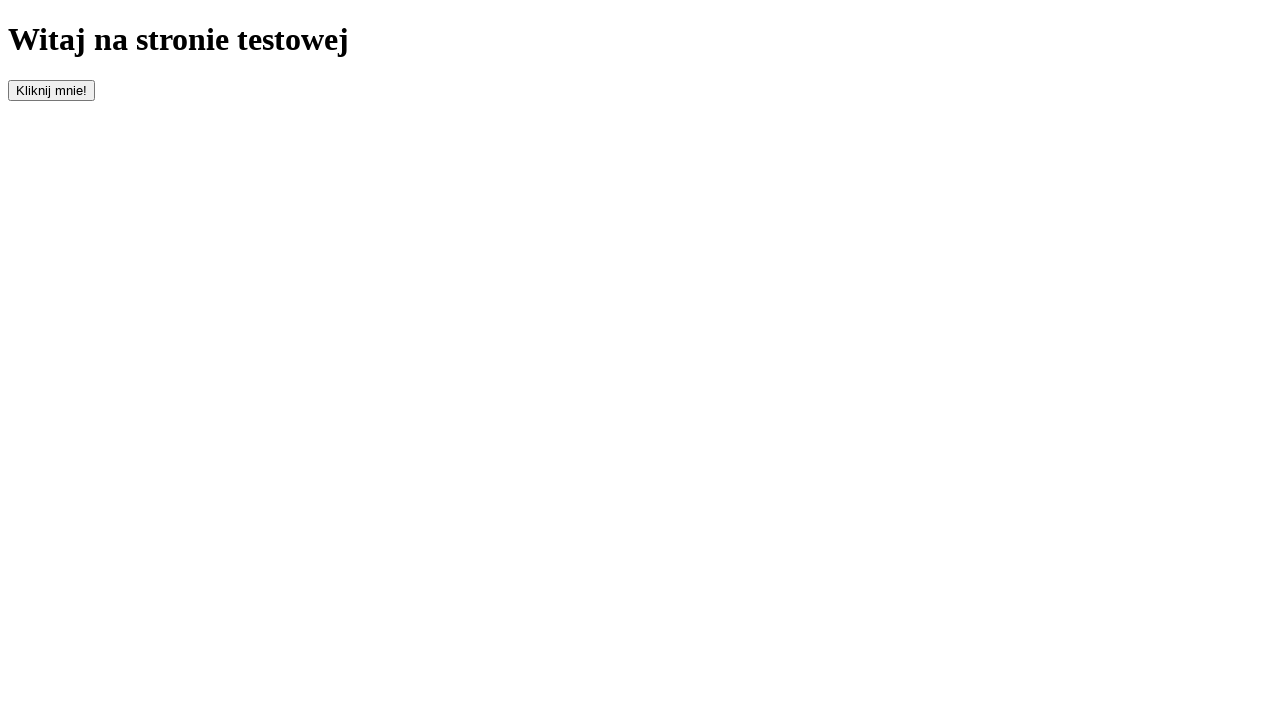

Clicked the button to trigger dynamic element loading at (52, 90) on #clickOnMe
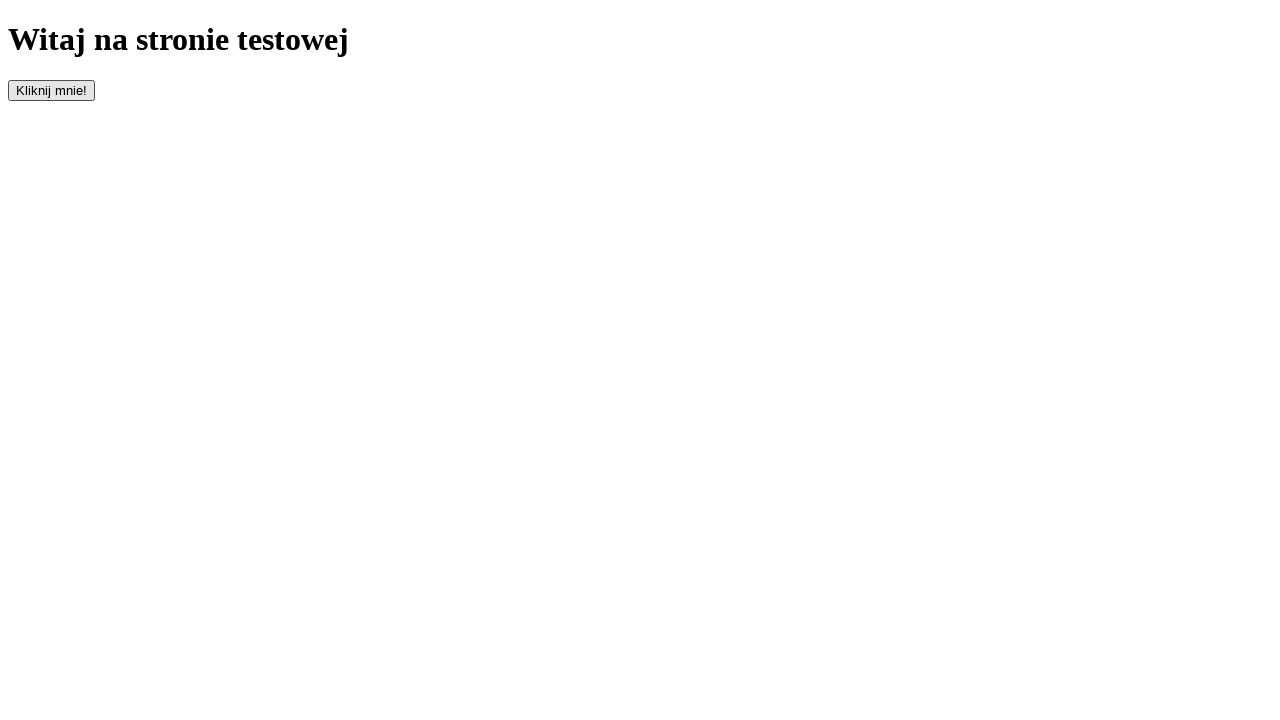

Waited for paragraph element to appear
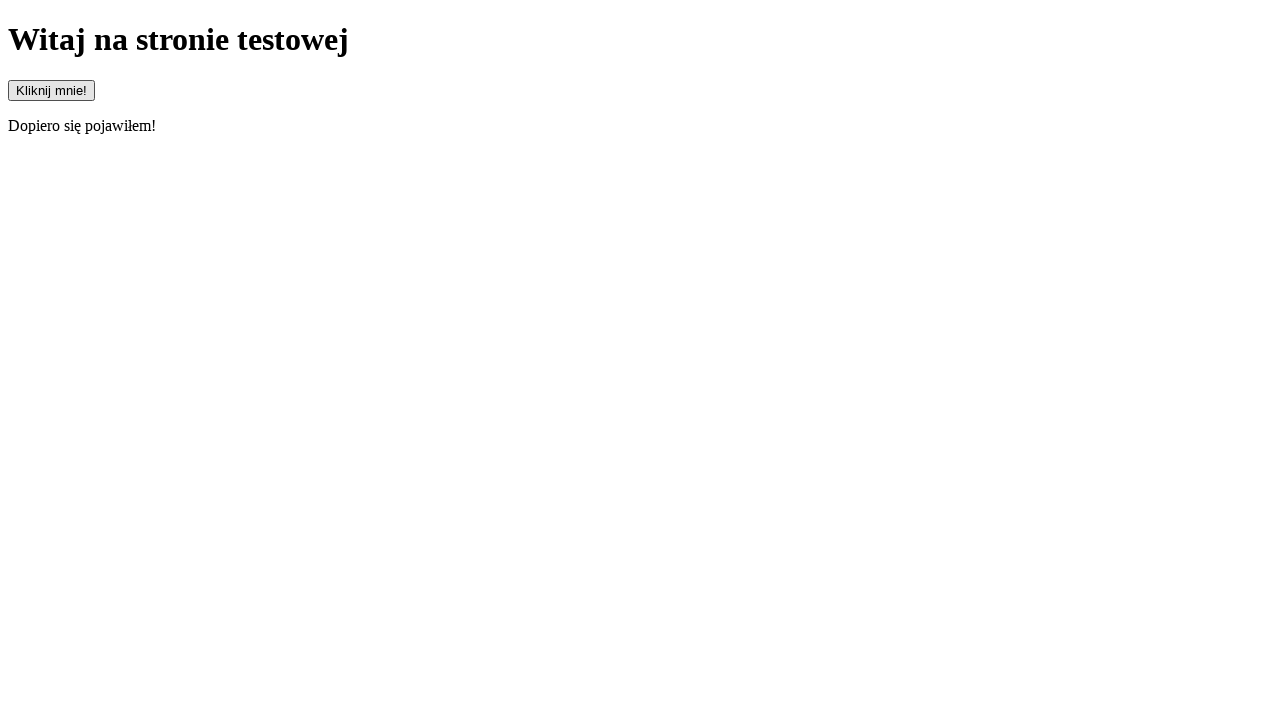

Retrieved paragraph text content
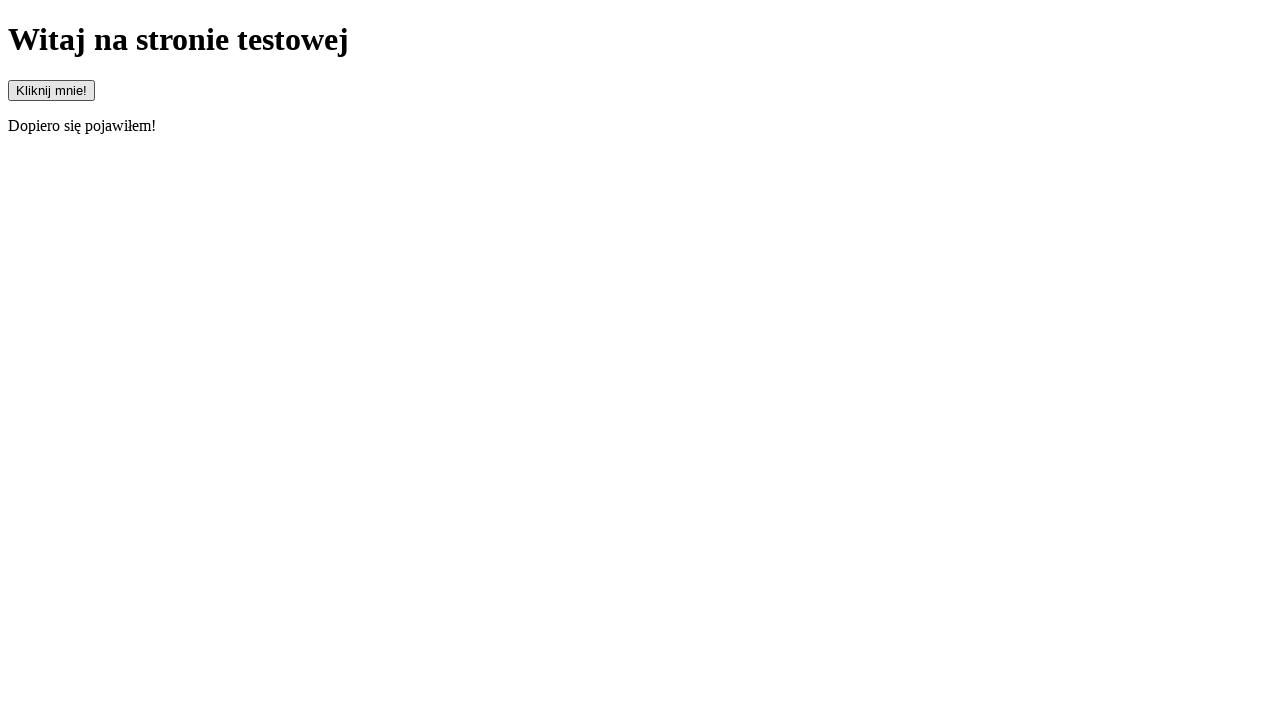

Verified paragraph text matches expected Polish text: 'Dopiero się pojawiłem!'
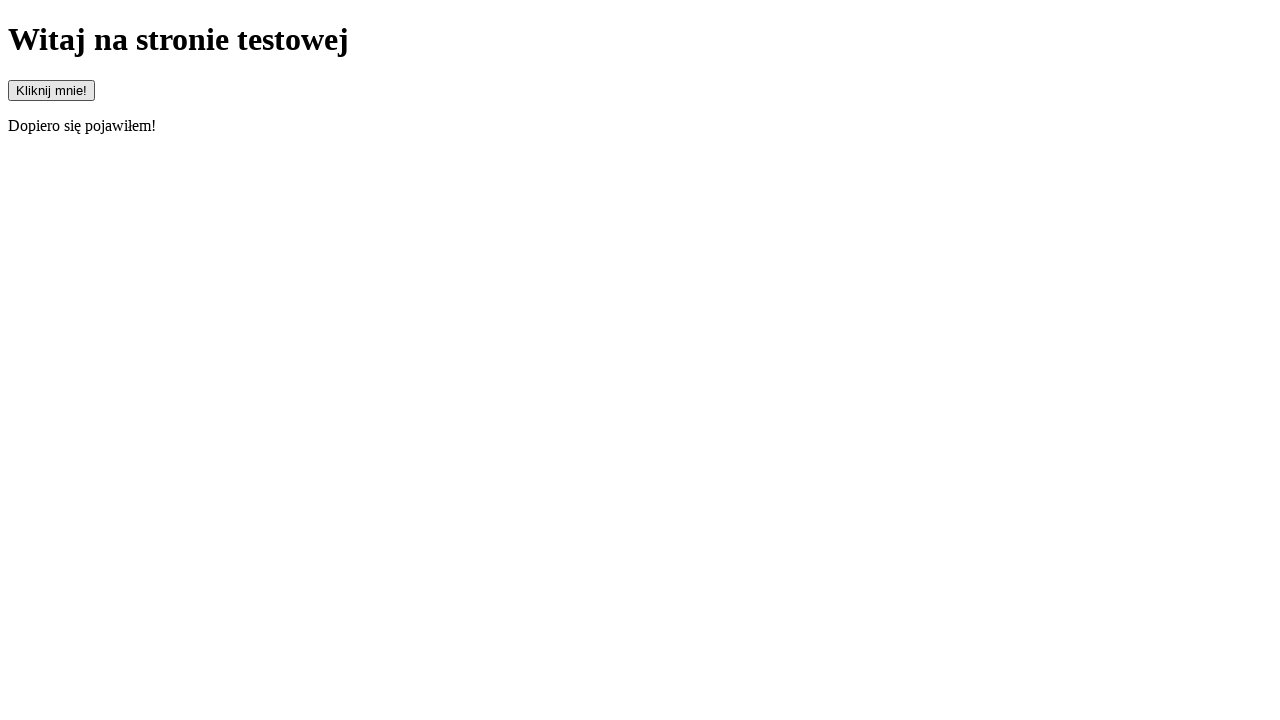

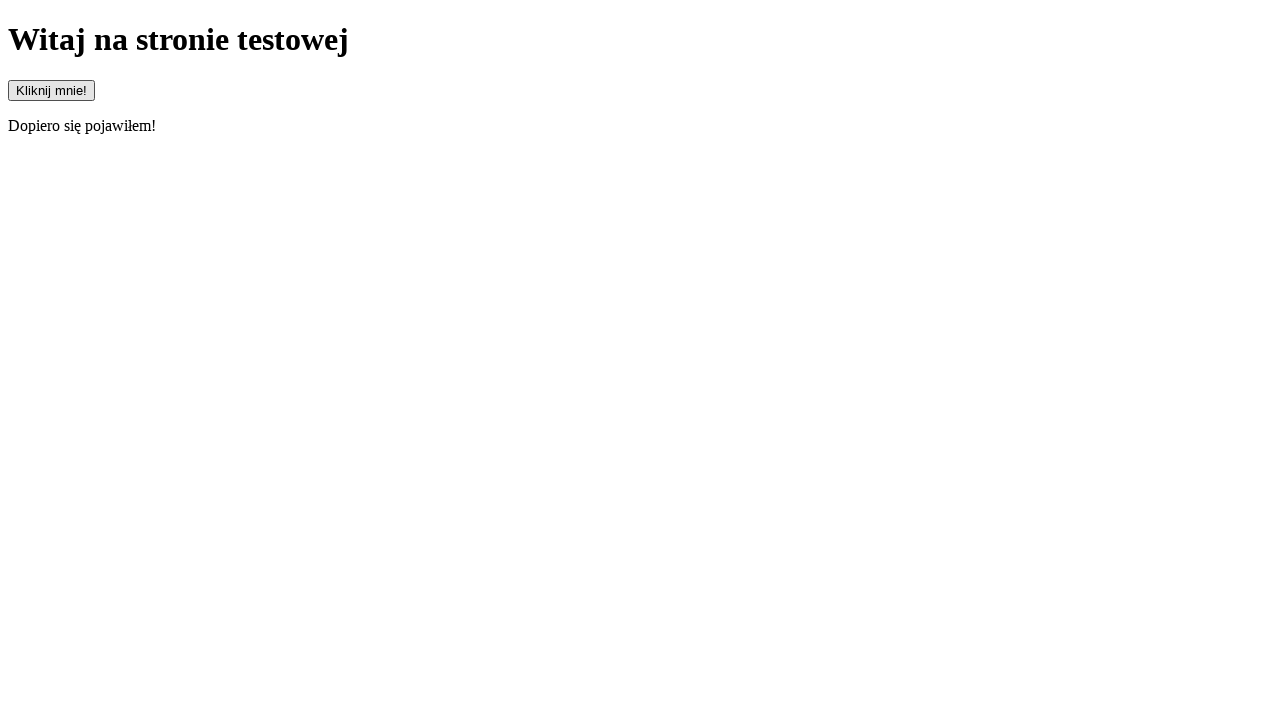